Fills out a registration form including personal details, contact information, gender selection, hobbies, and language preferences

Starting URL: https://demo.automationtesting.in/Register.html

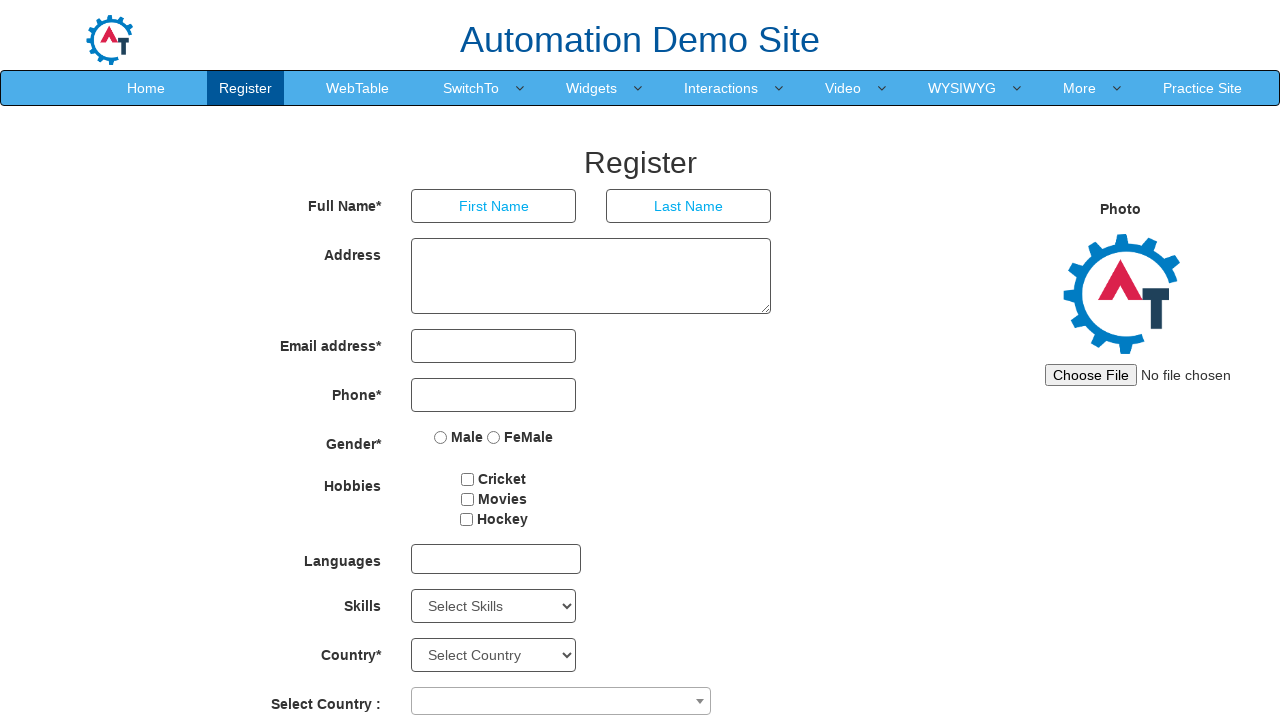

Filled first name field with 'Shradha' on //input[@placeholder='First Name']
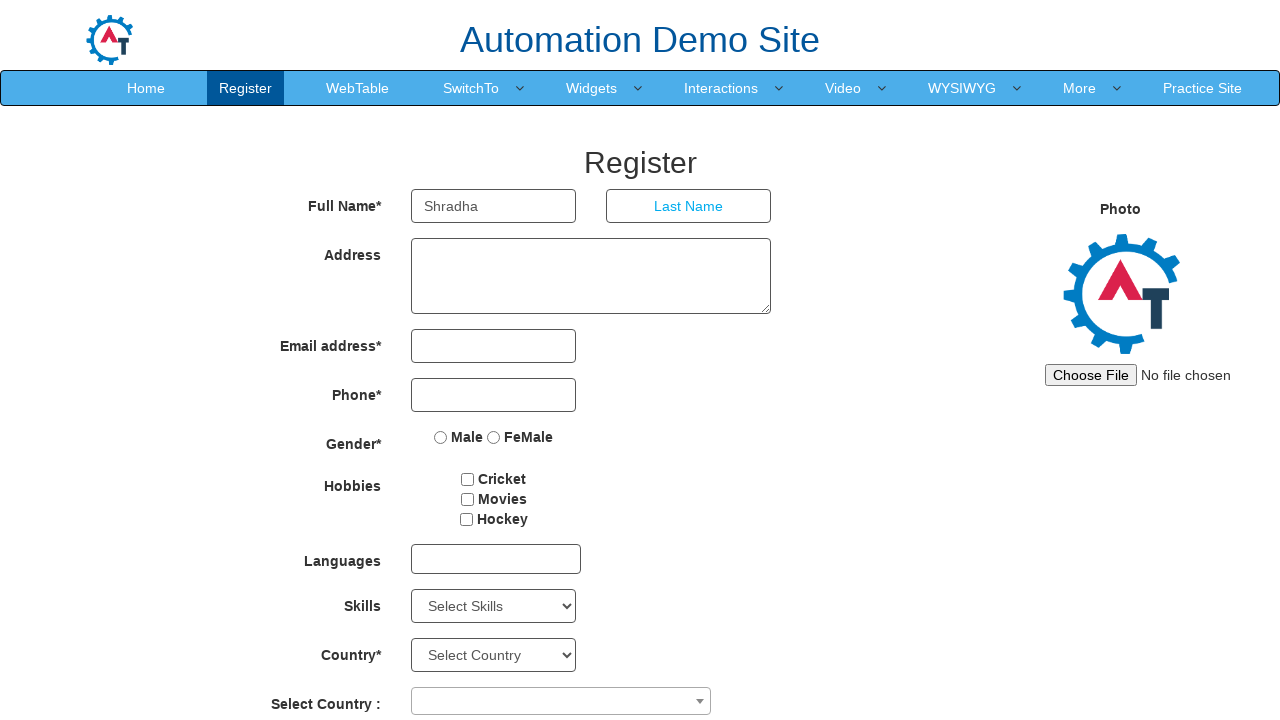

Filled last name field with 'Pingale' on //input[@placeholder='Last Name']
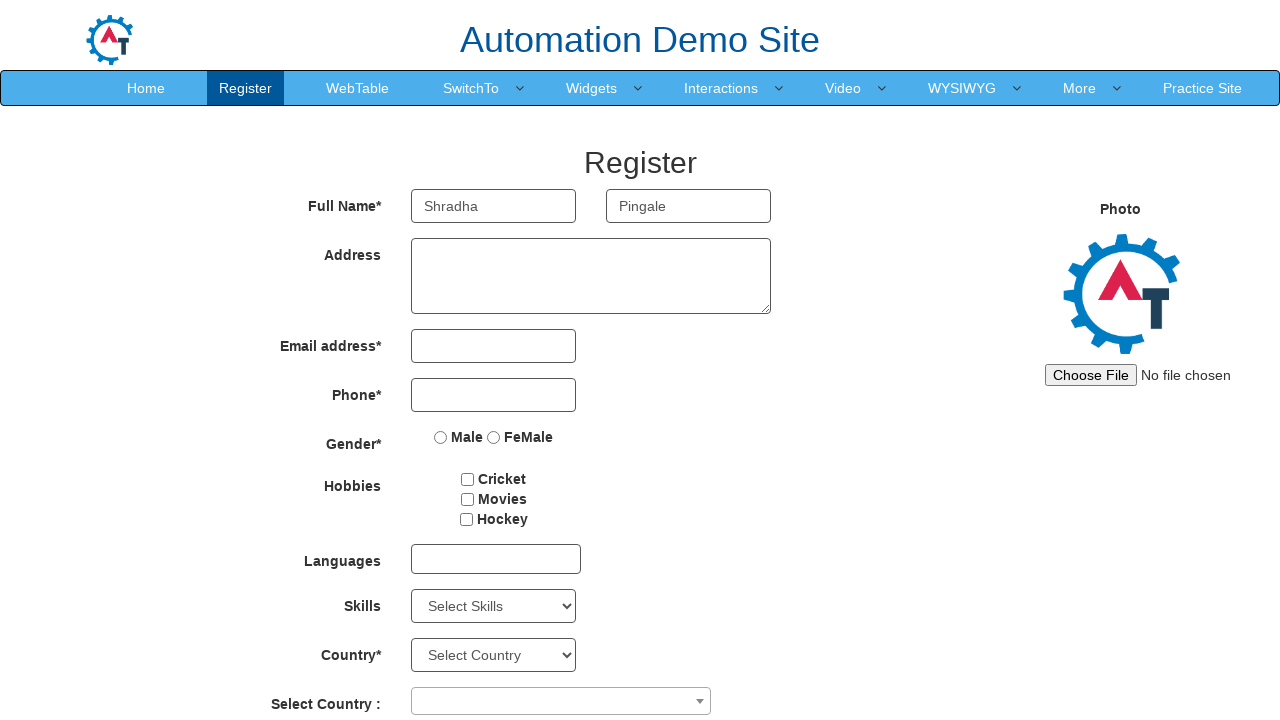

Filled address field with 'Near Airport, Pune- 411015.' on //textarea[@class='form-control ng-pristine ng-untouched ng-valid']
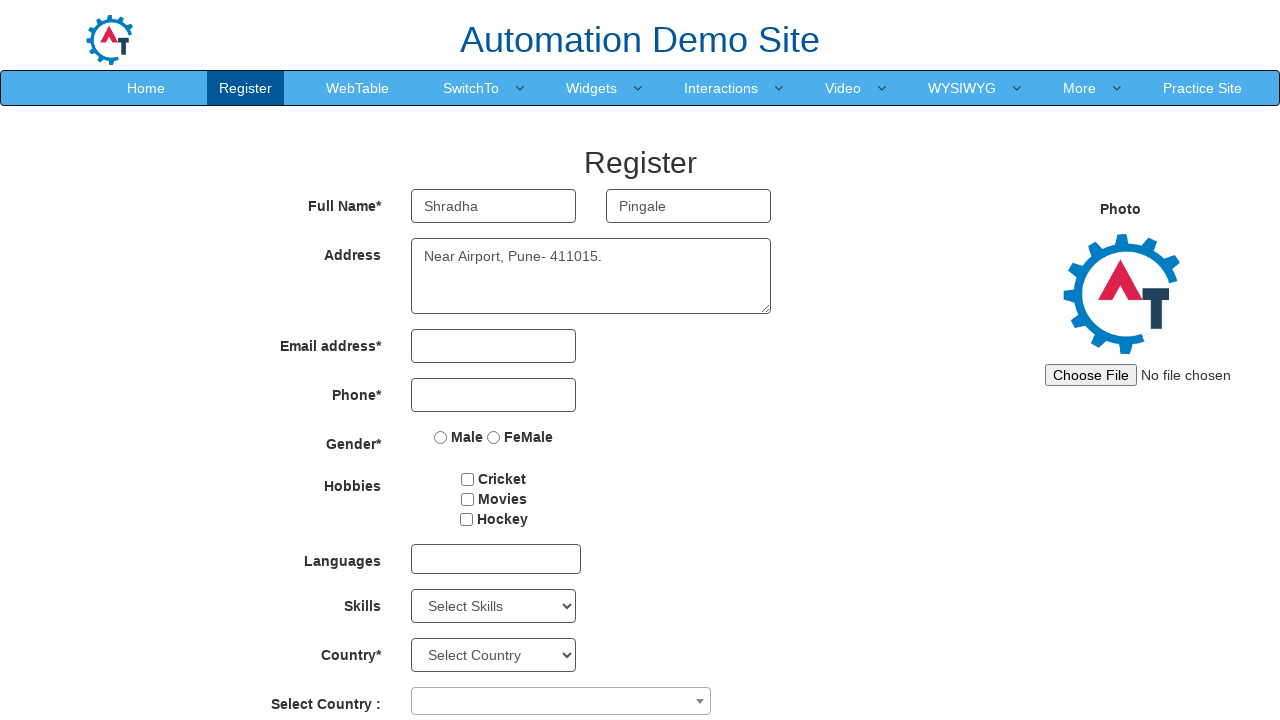

Filled email field with 'srpingale04@orkut.com' on //input[@type='email']
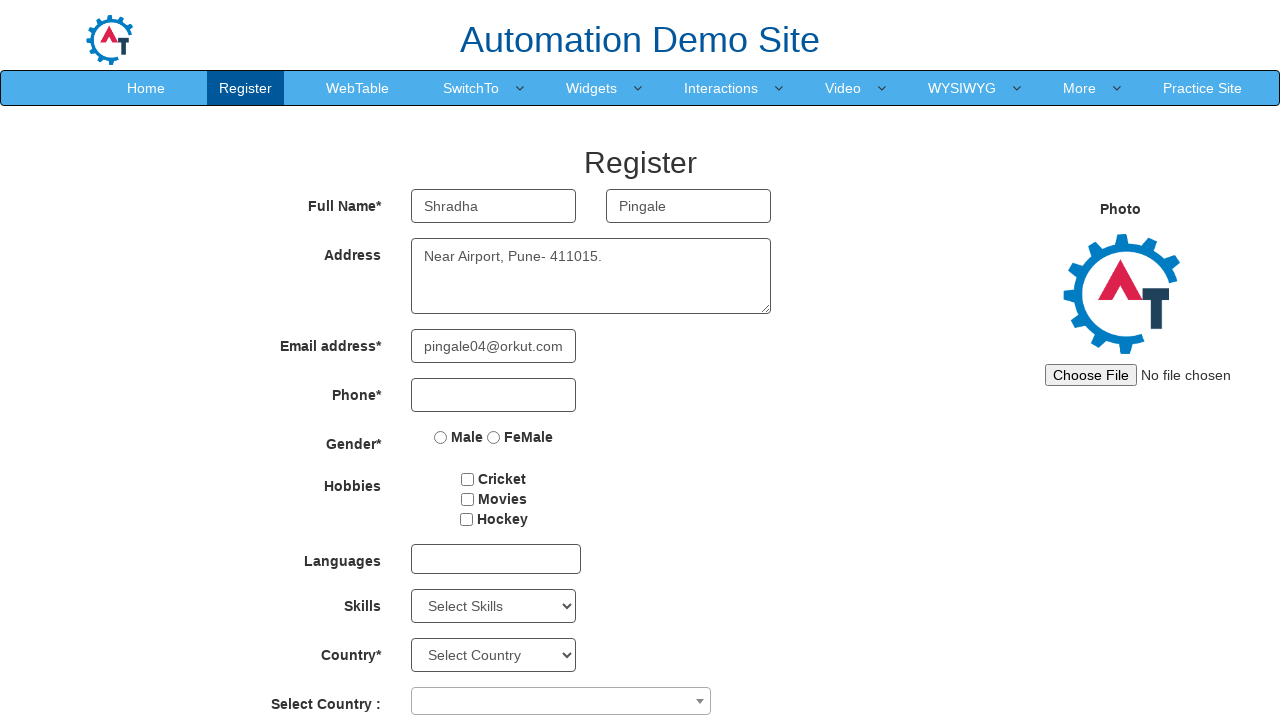

Filled phone number field with '01234567890' on //input[@type='tel']
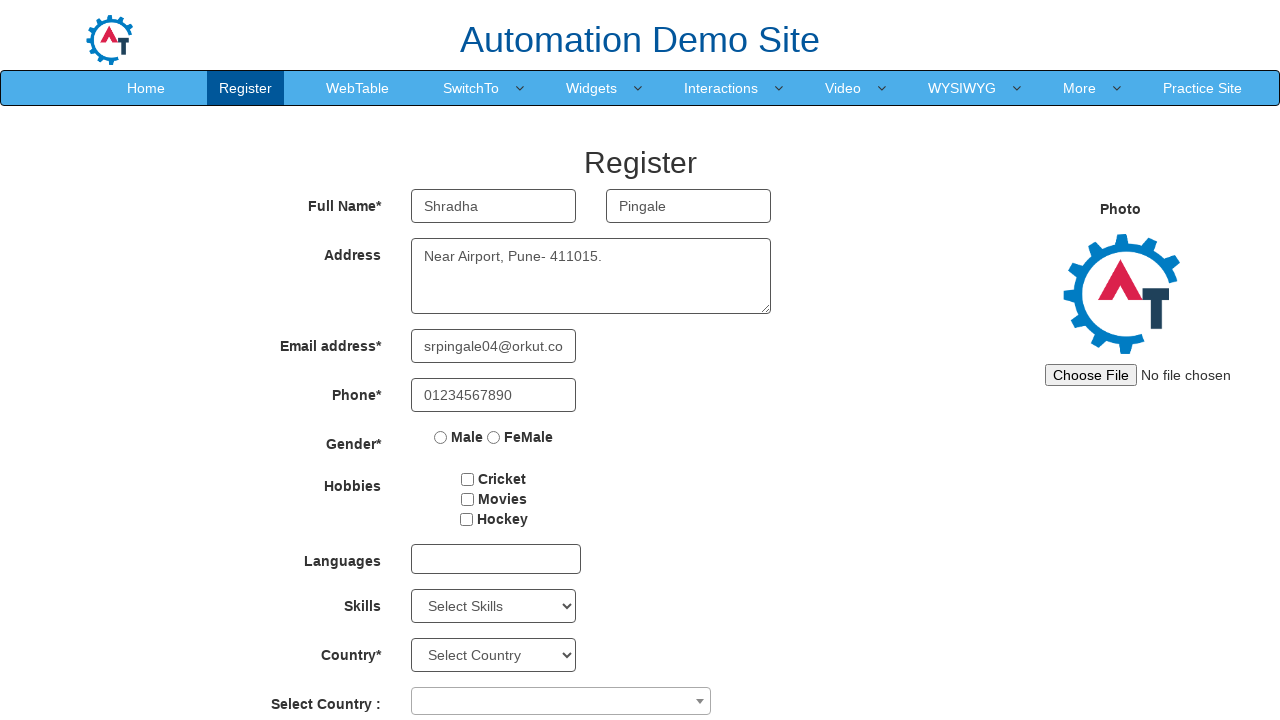

Selected Female gender option at (494, 437) on xpath=//input[@value='FeMale']
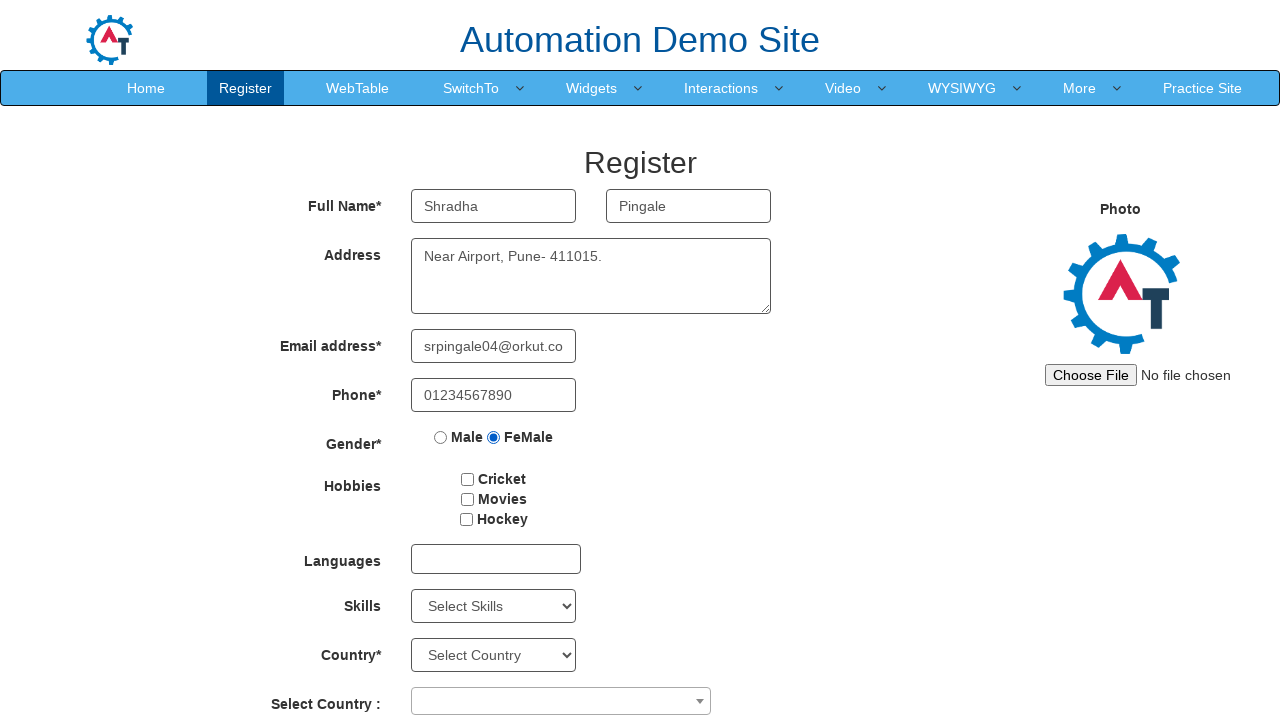

Selected hobby checkbox at (467, 499) on xpath=//input[@id='checkbox2']
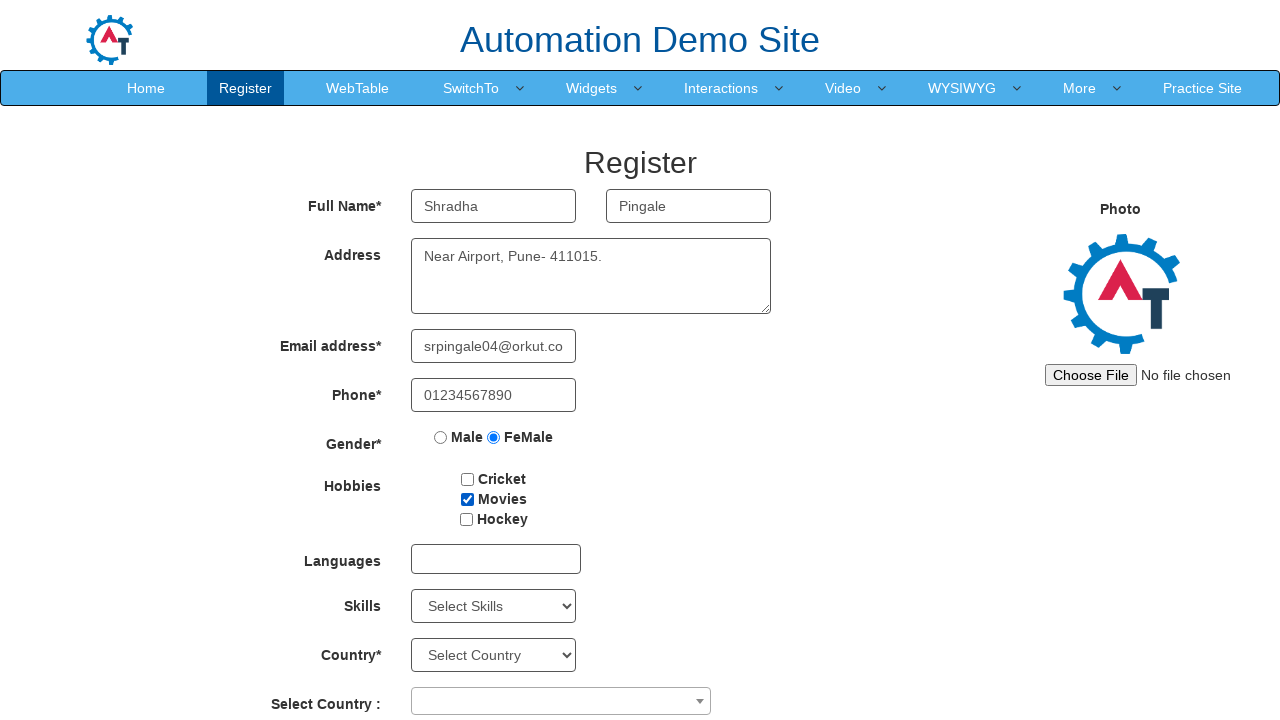

Opened language dropdown at (496, 559) on xpath=//div[@id='msdd'][@class='ui-autocomplete-multiselect ui-state-default ui-
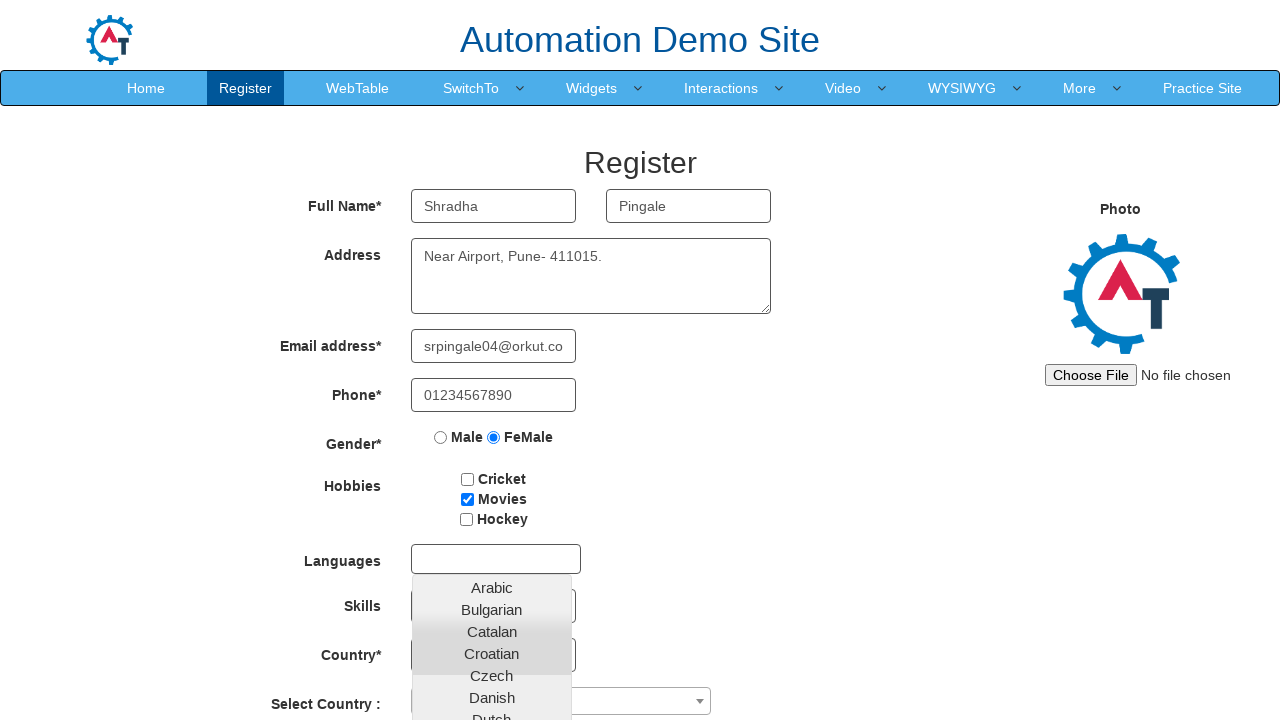

Selected English language at (492, 457) on (//a[@class='ui-corner-all'])[8]
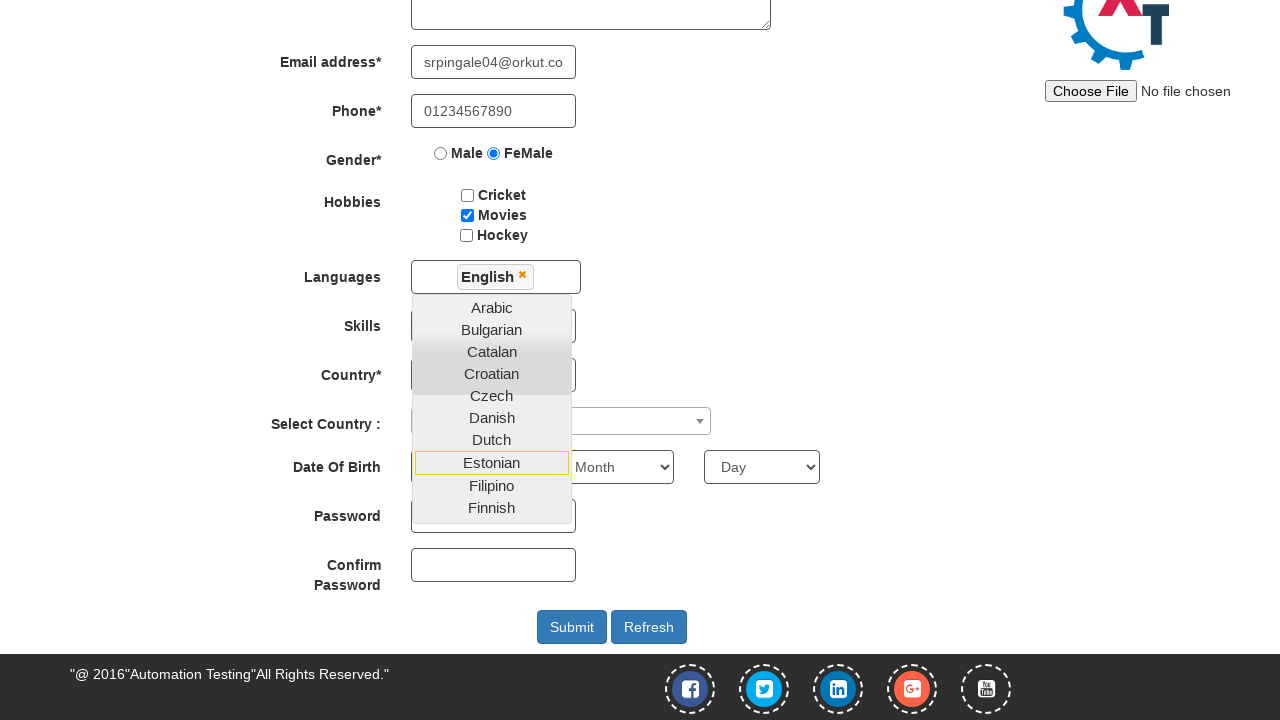

Opened language dropdown again at (496, 277) on xpath=//div[@id='msdd'][@class='ui-autocomplete-multiselect ui-state-default ui-
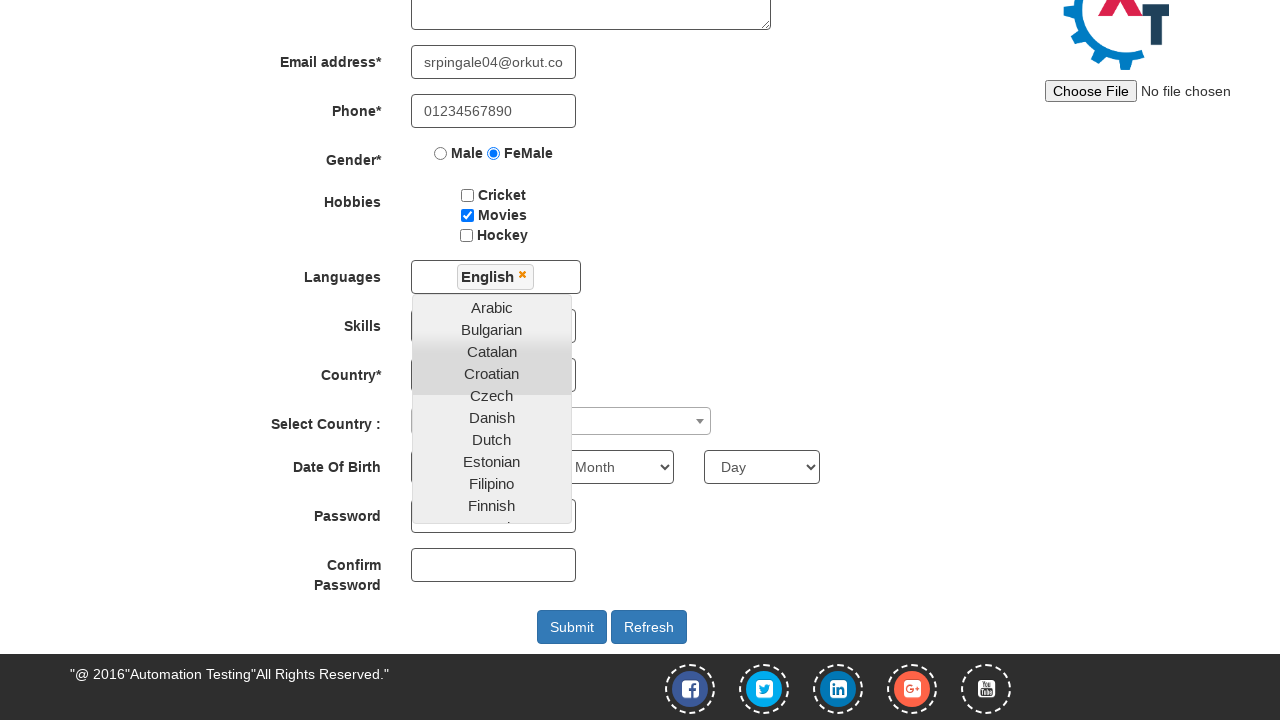

Selected Hindi language at (492, 408) on (//a[@class='ui-corner-all'])[16]
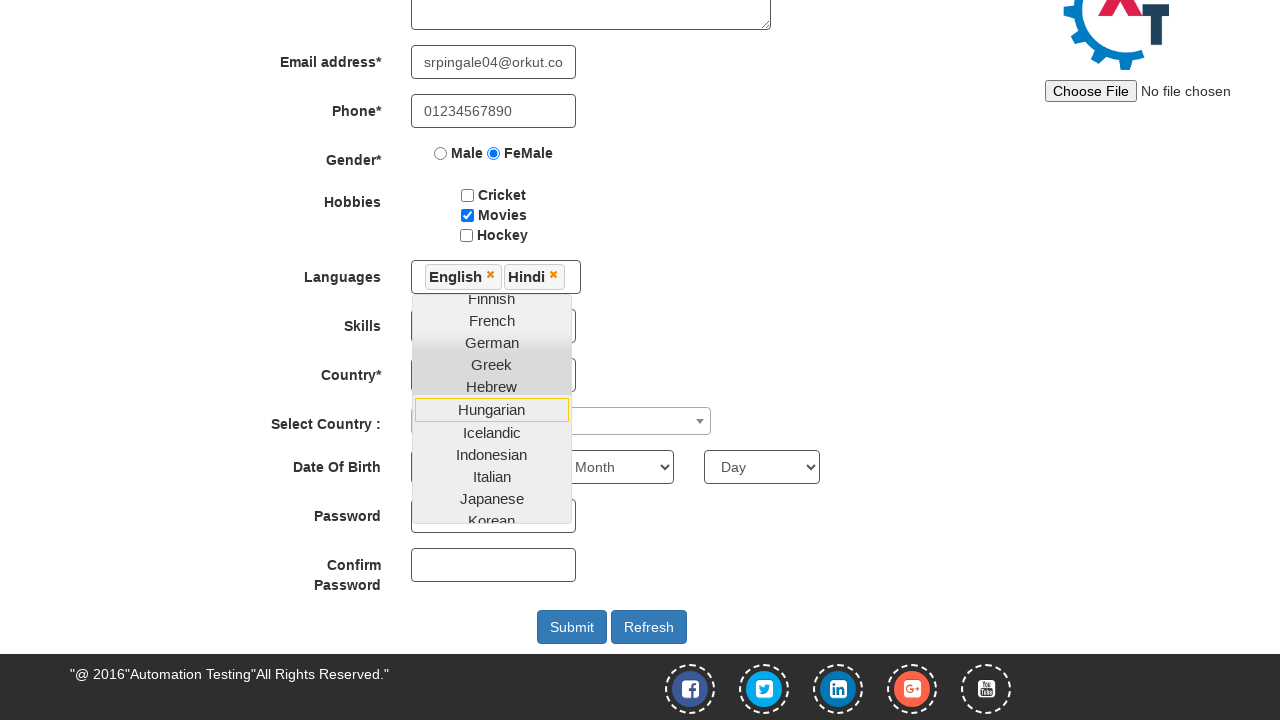

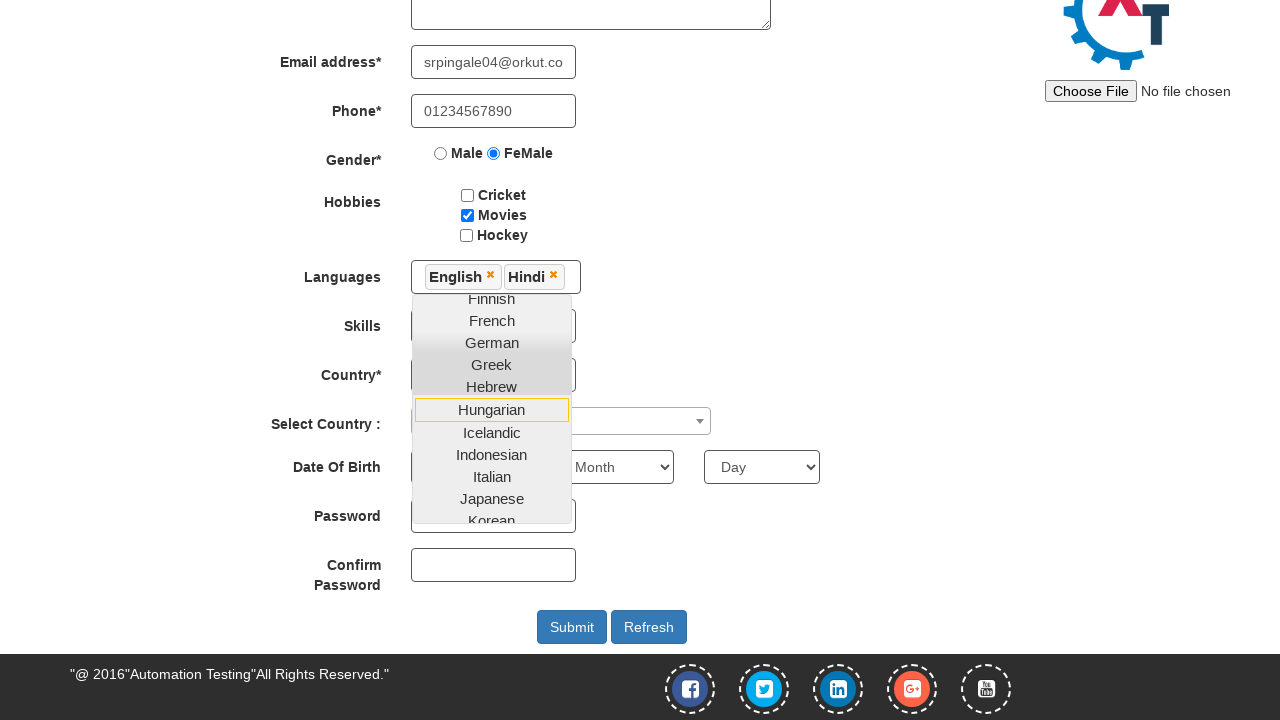